Tests an e-commerce shopping cart flow by adding multiple vegetable products to cart, proceeding to checkout, and applying a promo code

Starting URL: https://rahulshettyacademy.com/seleniumPractise/#/

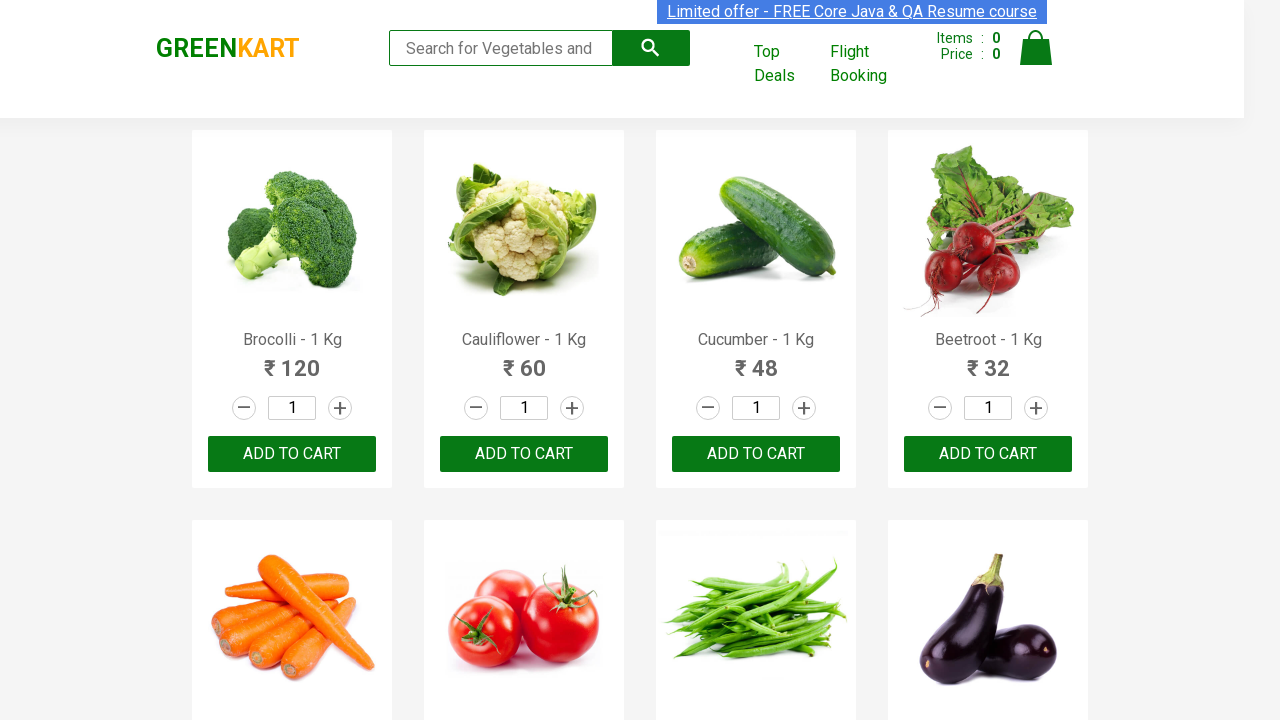

Retrieved all product name elements from page
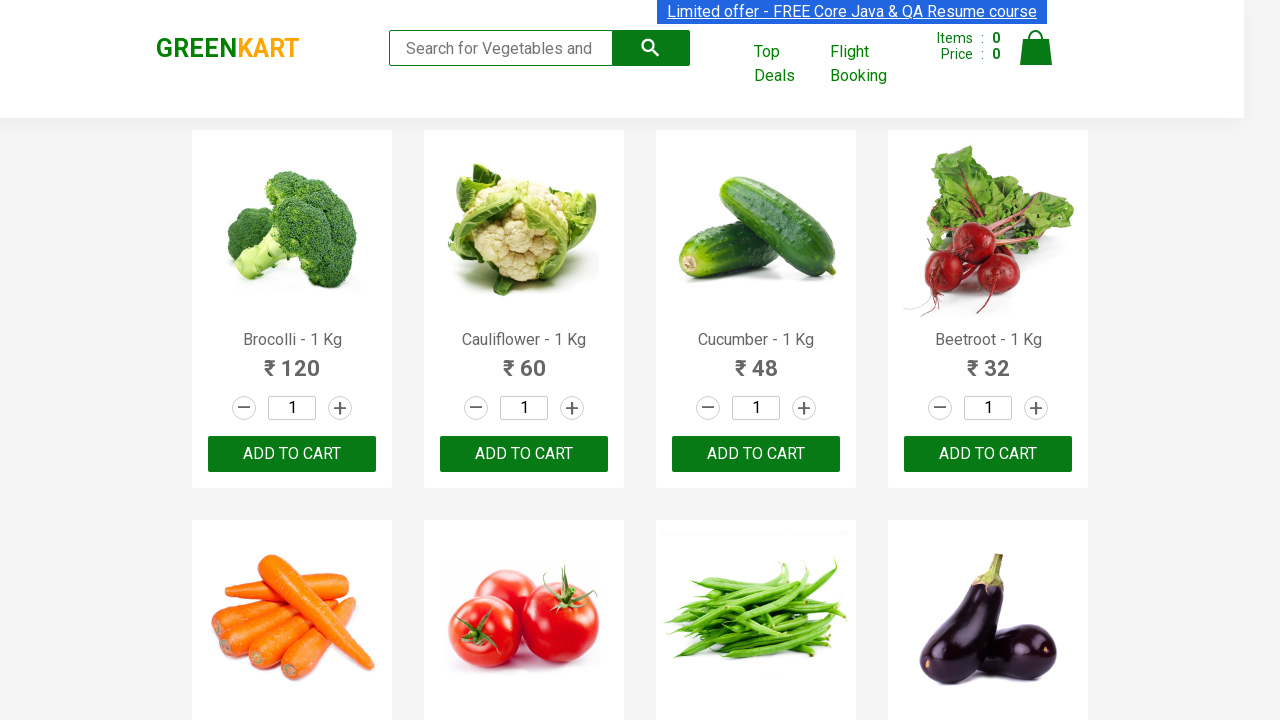

Retrieved text content from product at index 0
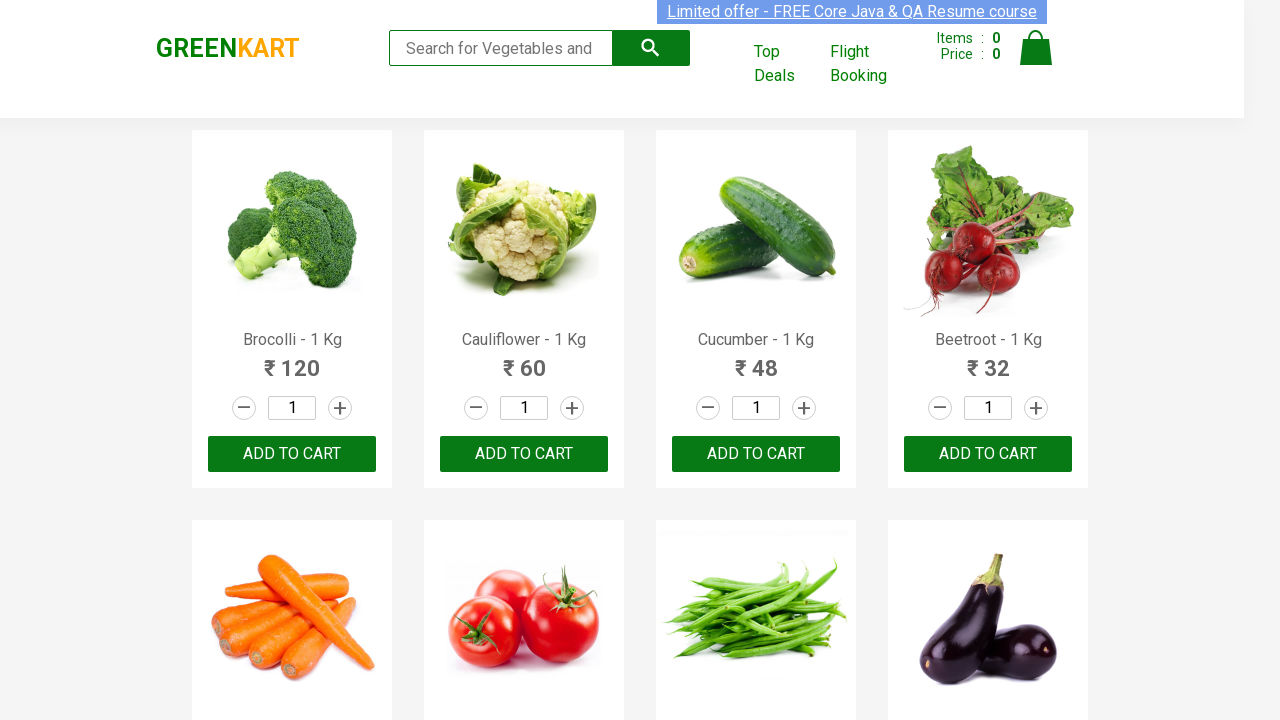

Clicked 'Add to Cart' button for Brocolli at (292, 454) on xpath=//div[@class='product-action']/button >> nth=0
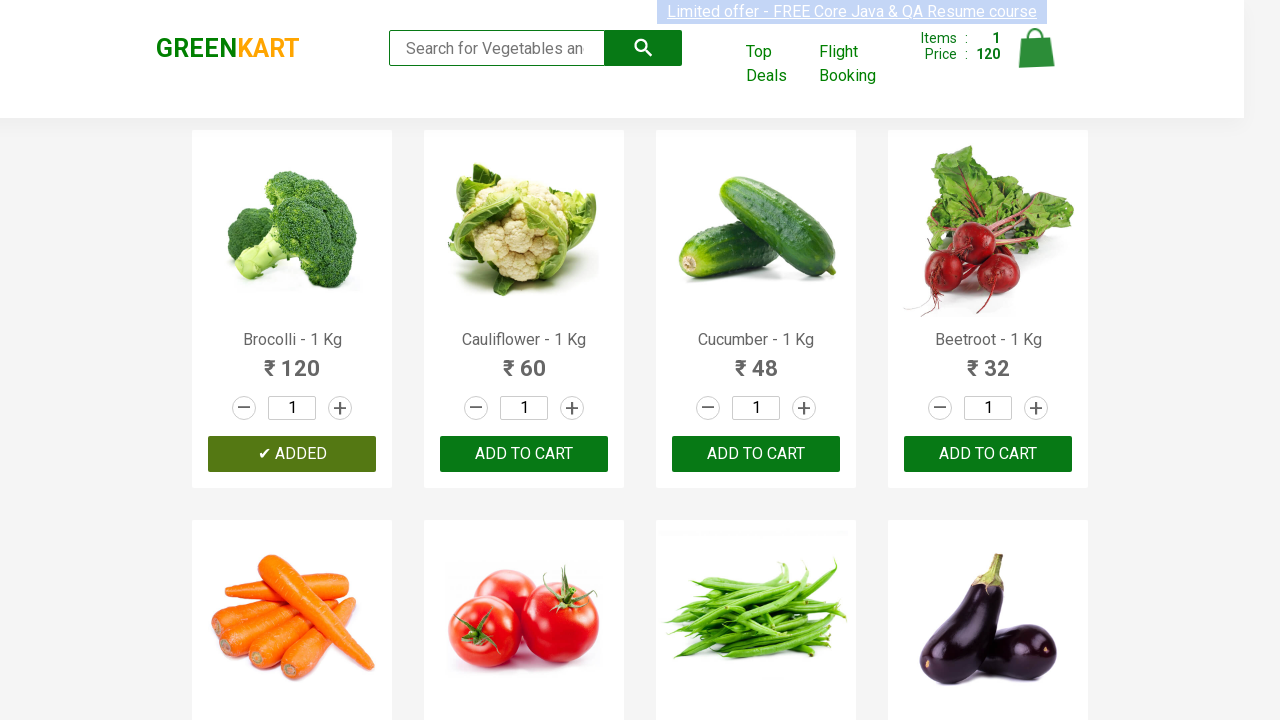

Retrieved text content from product at index 1
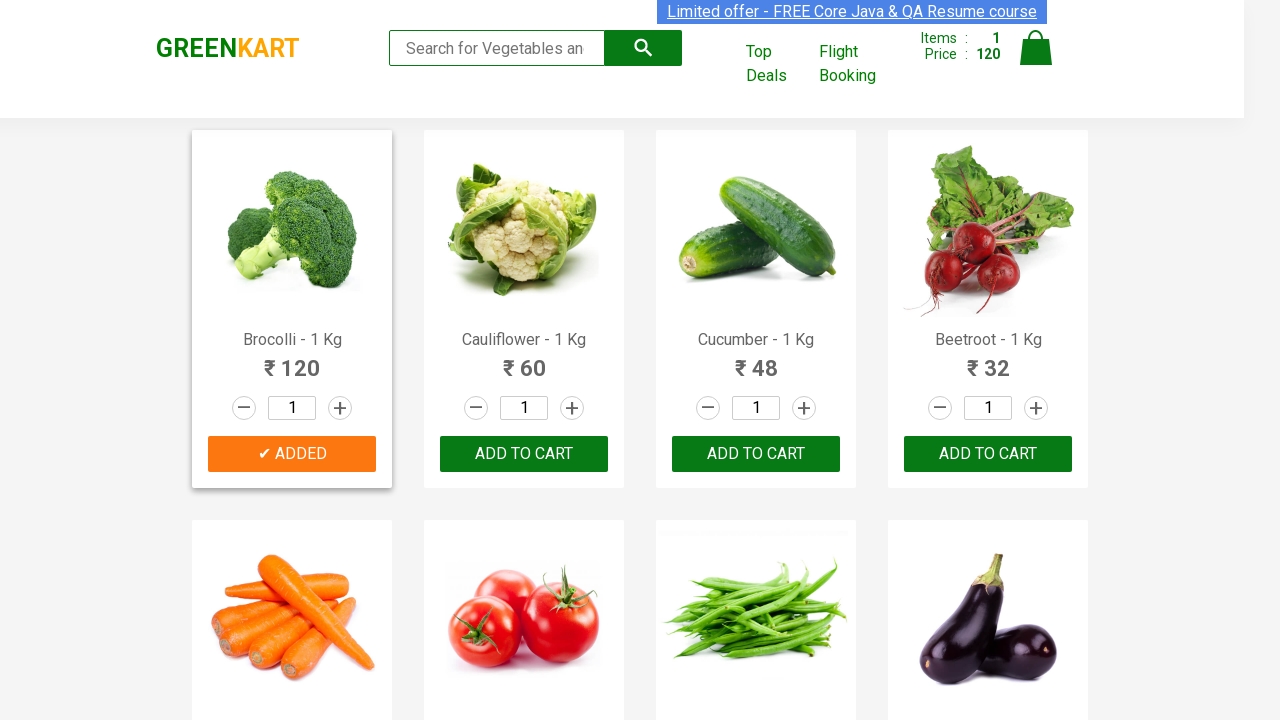

Retrieved text content from product at index 2
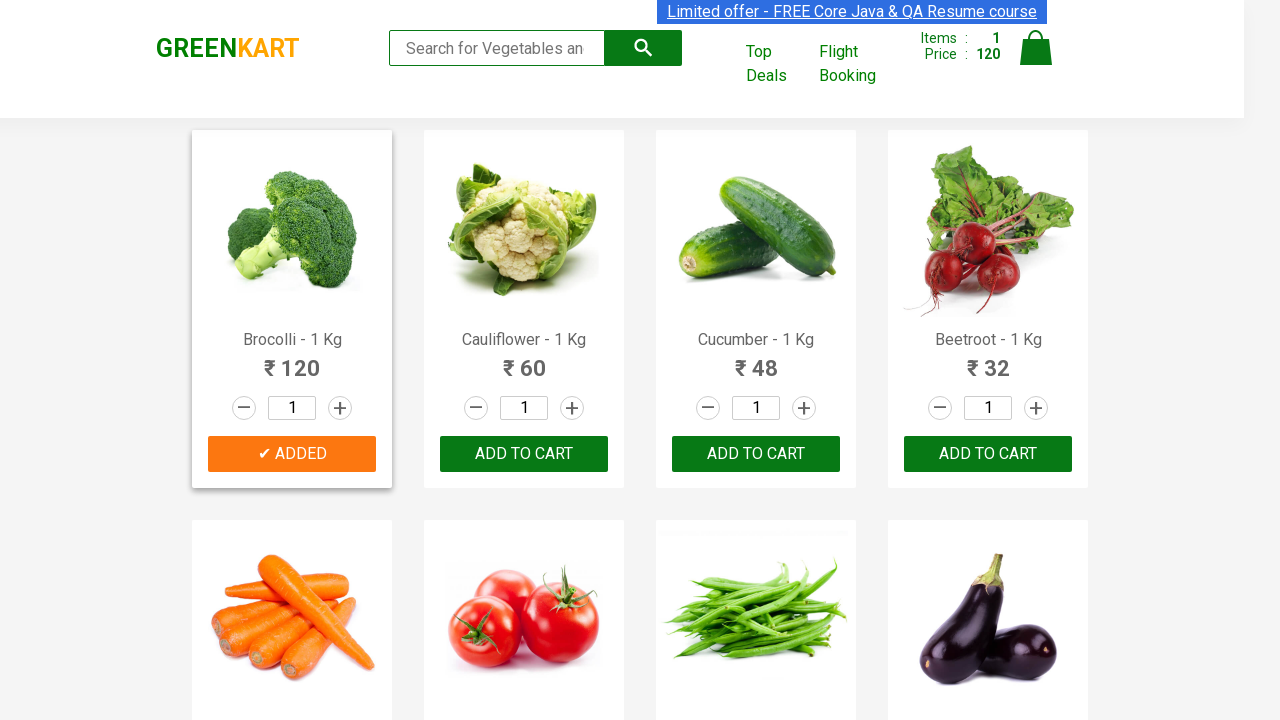

Clicked 'Add to Cart' button for Cucumber at (756, 454) on xpath=//div[@class='product-action']/button >> nth=2
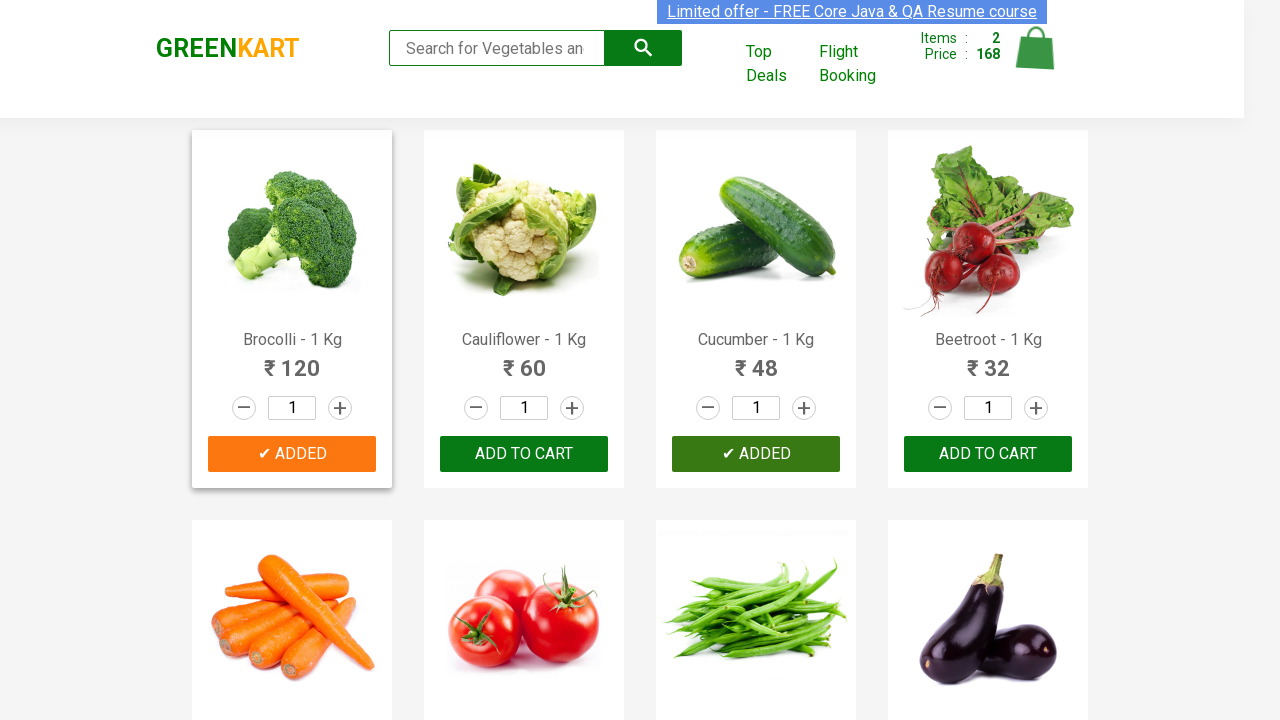

Retrieved text content from product at index 3
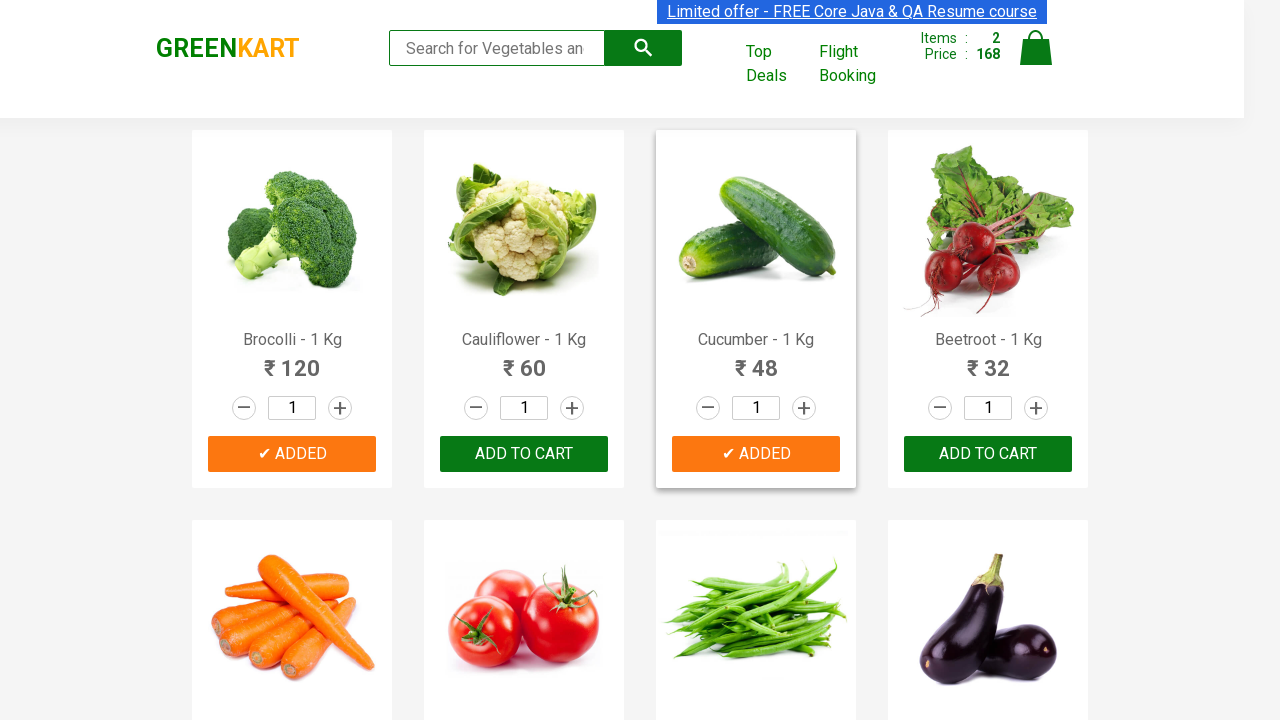

Clicked 'Add to Cart' button for Beetroot at (988, 454) on xpath=//div[@class='product-action']/button >> nth=3
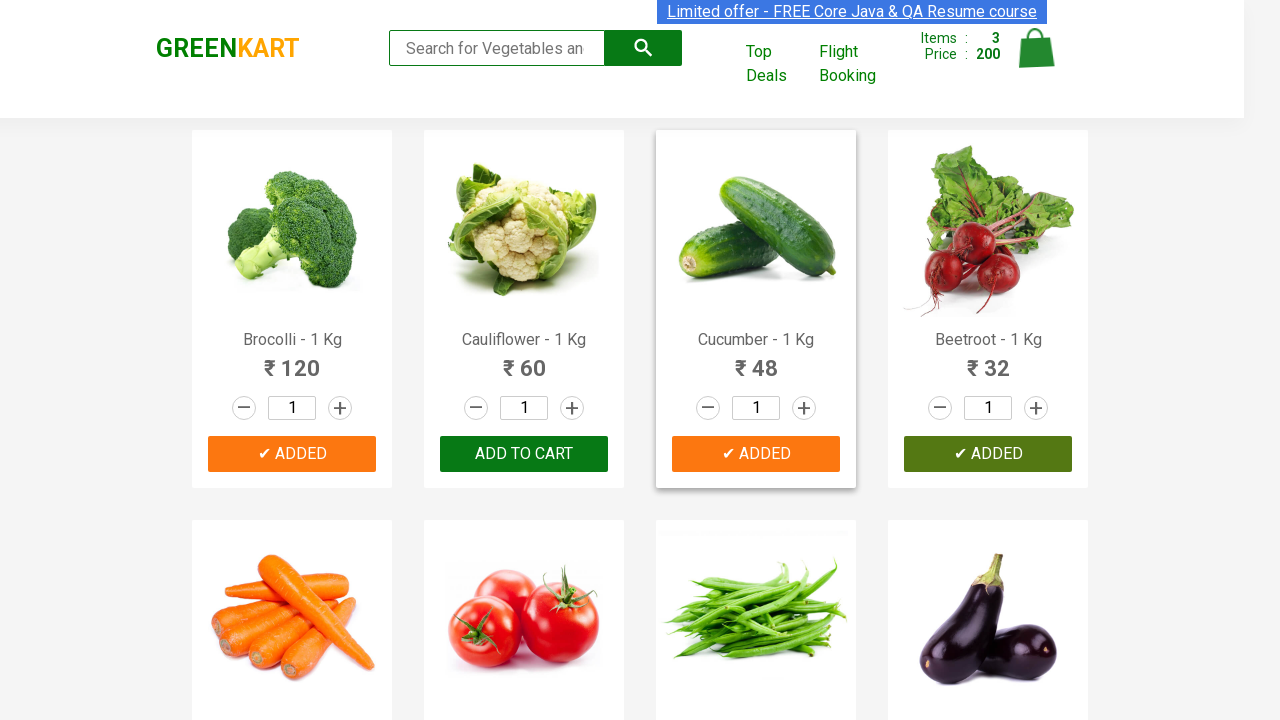

Clicked on cart icon to view shopping cart at (1036, 48) on img[alt='Cart']
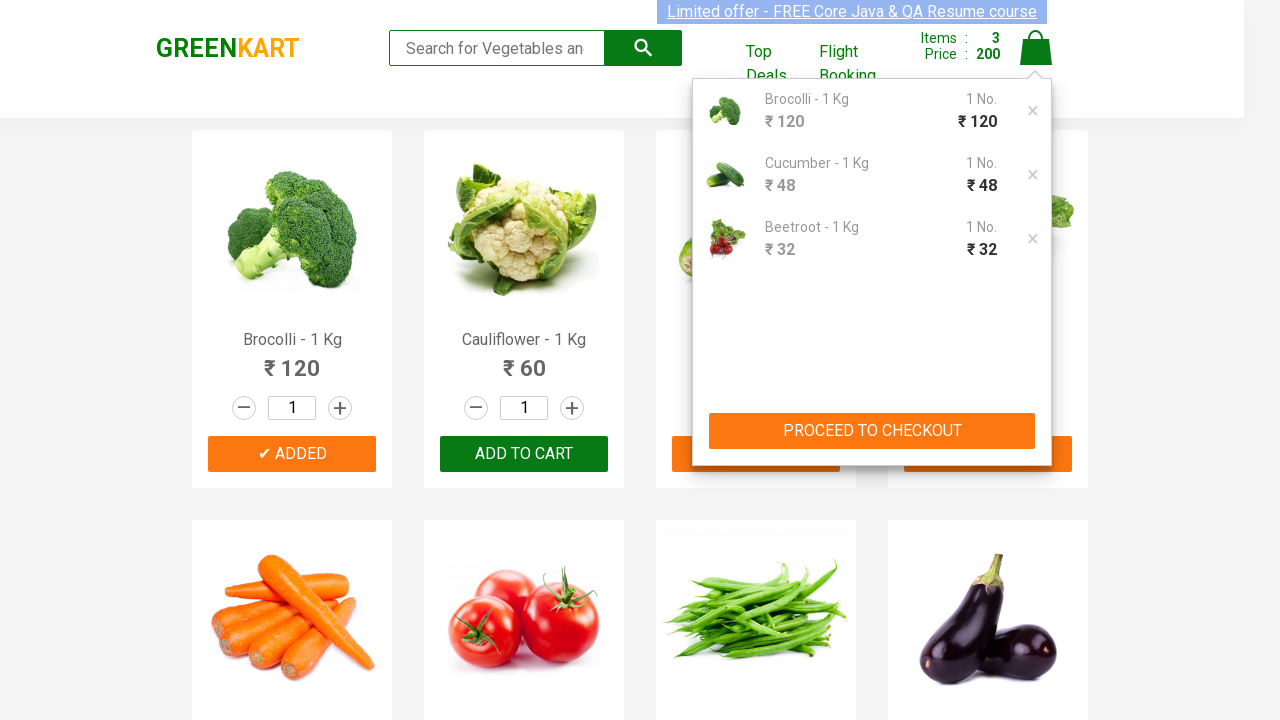

Clicked 'PROCEED TO CHECKOUT' button at (872, 431) on xpath=//button[contains(text(),'PROCEED TO CHECKOUT')]
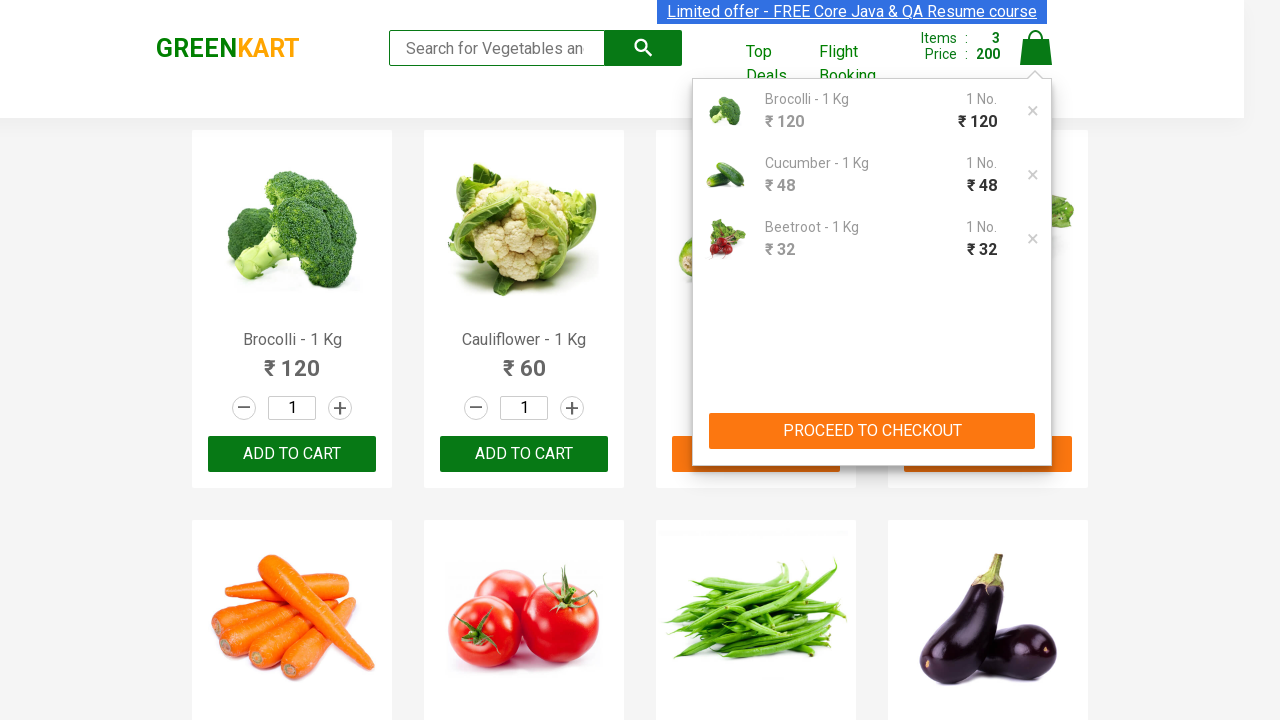

Entered promo code 'rahulshettyacademy' in promo code field on .promoCode
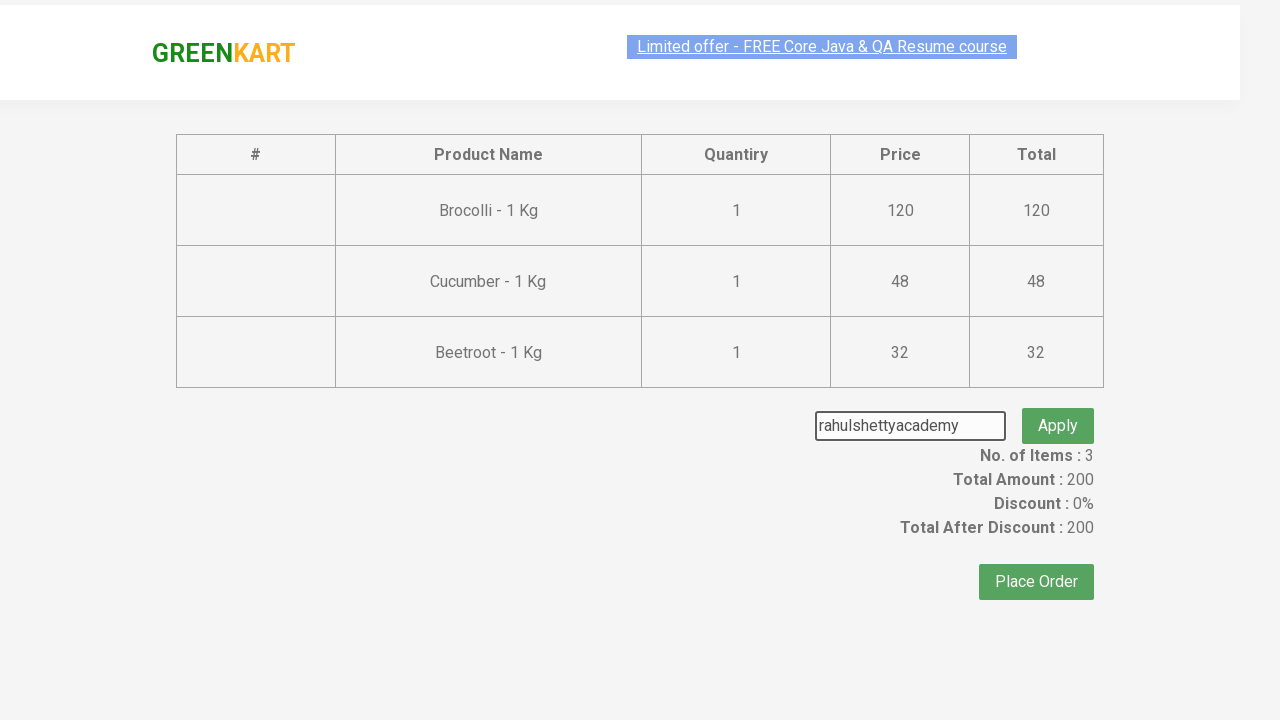

Clicked 'Apply' button to apply promo code at (1058, 406) on .promoBtn
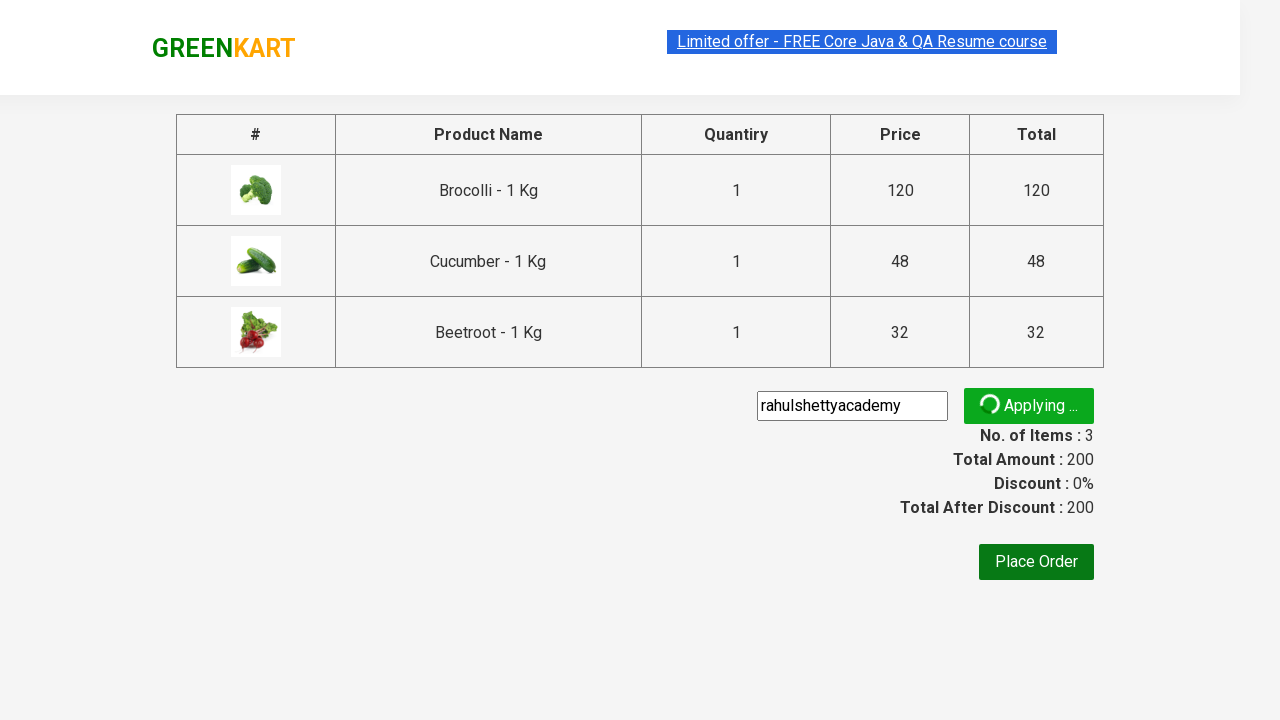

Waited for promo code application confirmation message
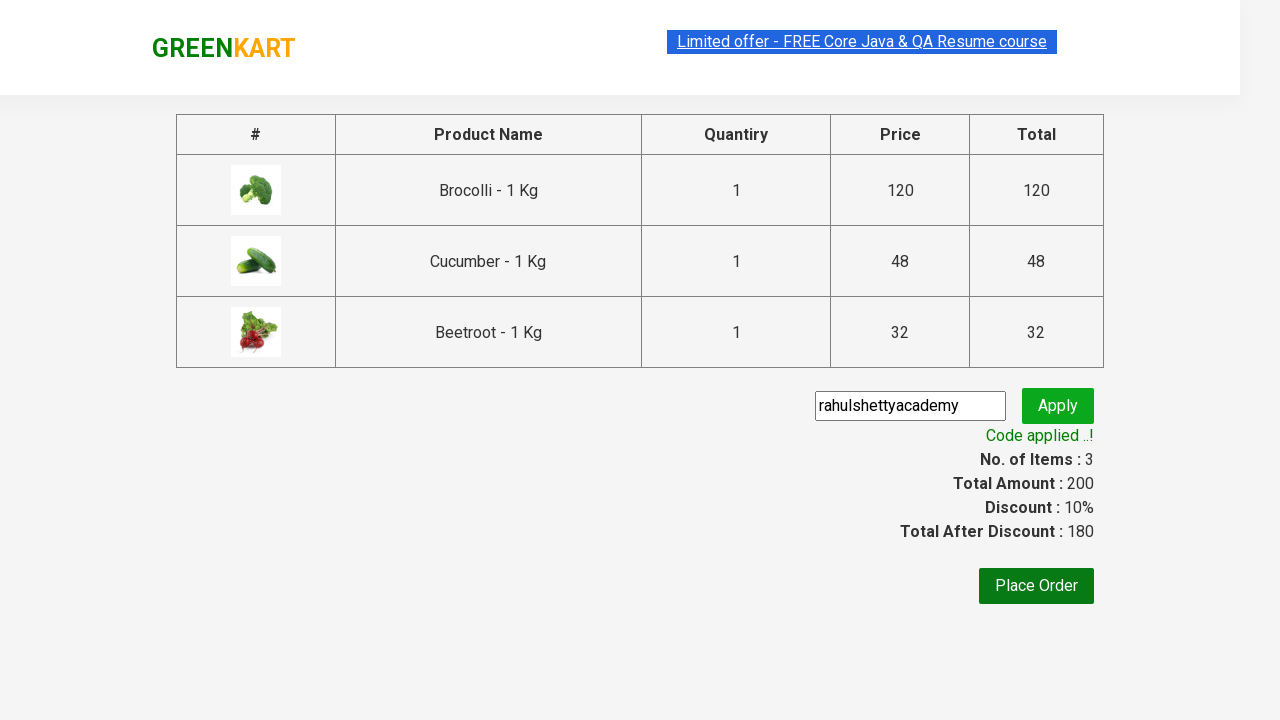

Retrieved promo info text: 'Code applied ..!'
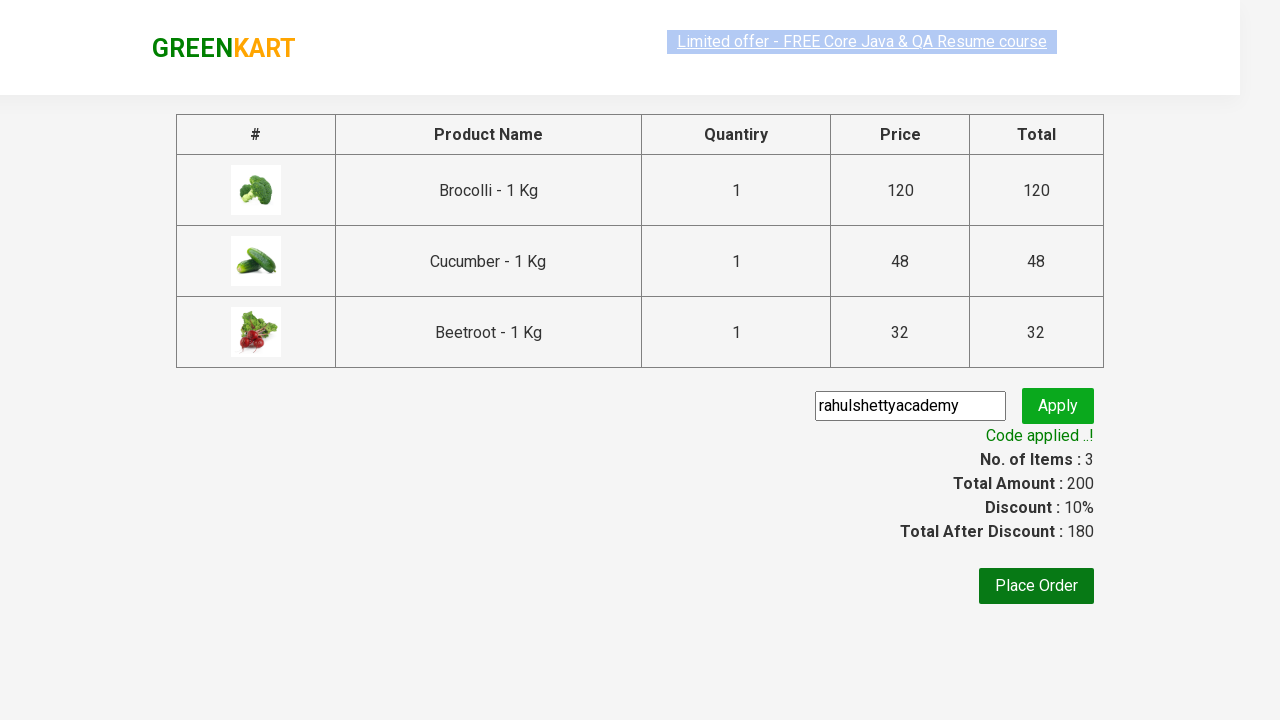

Verified promo code message displays 'Code applied ..!'
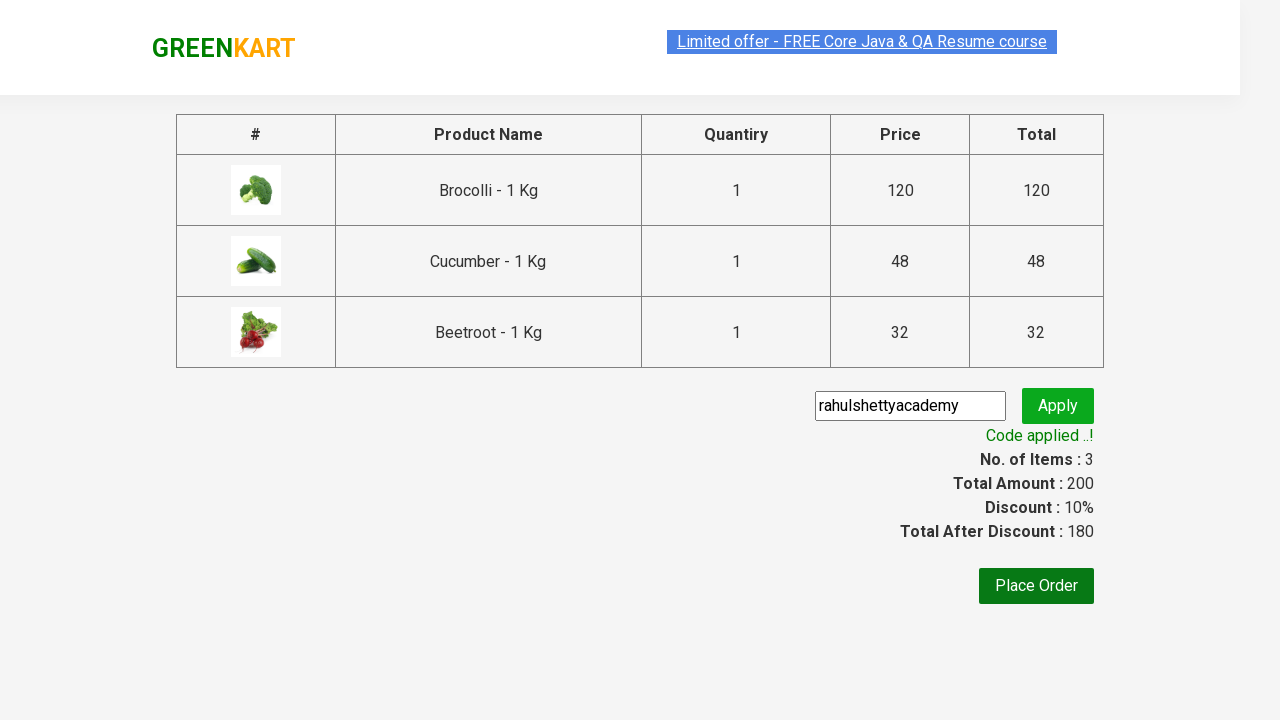

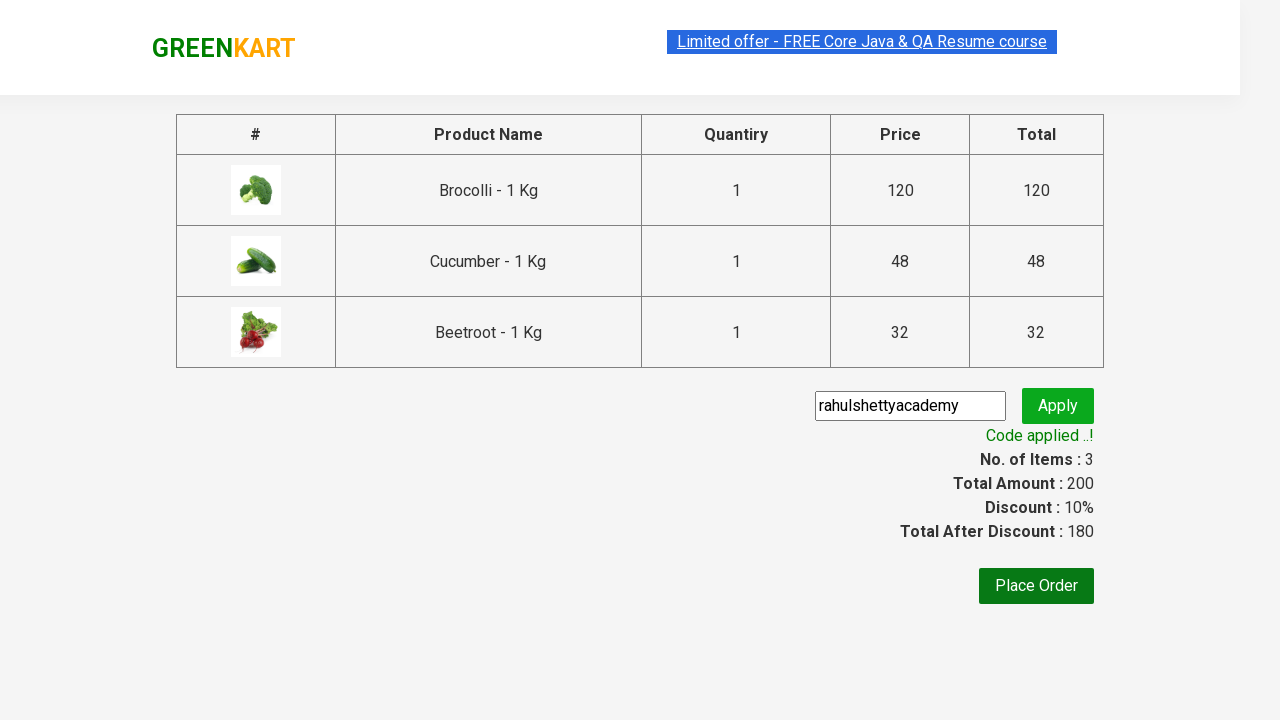